Tests scroll functionality by scrolling down to the "Powered by CYDEO" text using Actions moveToElement method

Starting URL: https://practice.cydeo.com/

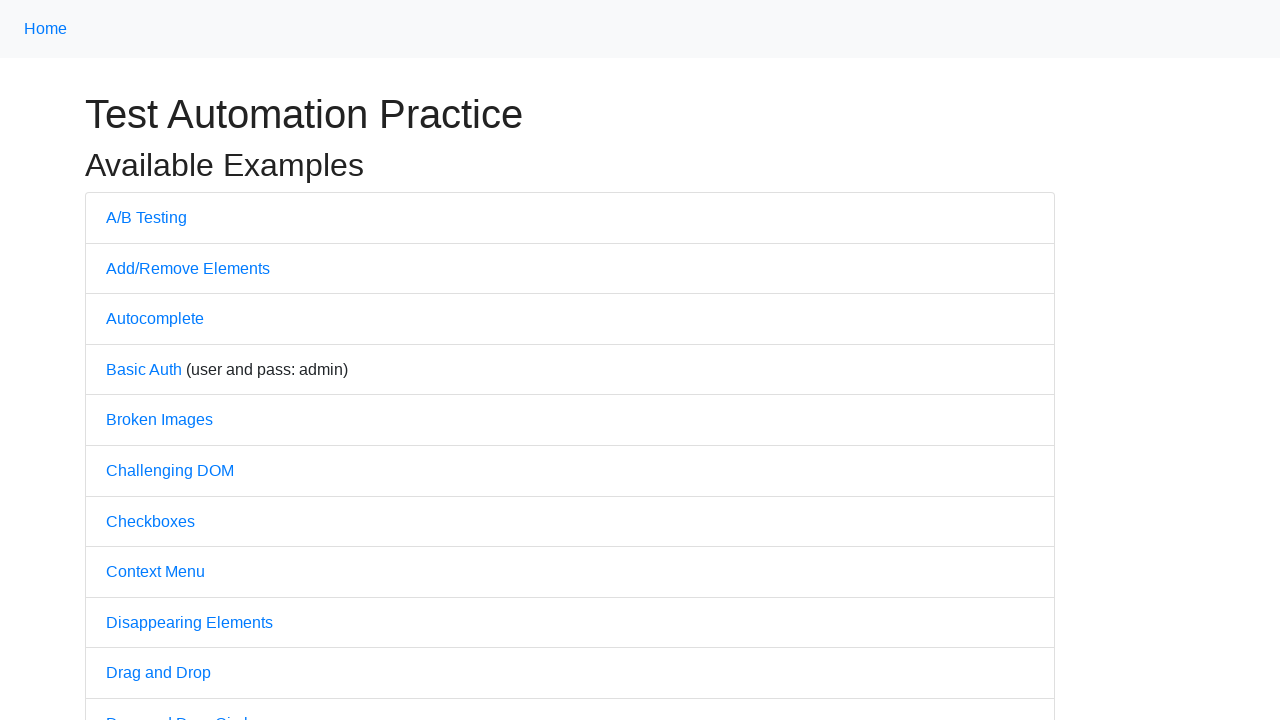

Navigated to https://practice.cydeo.com/
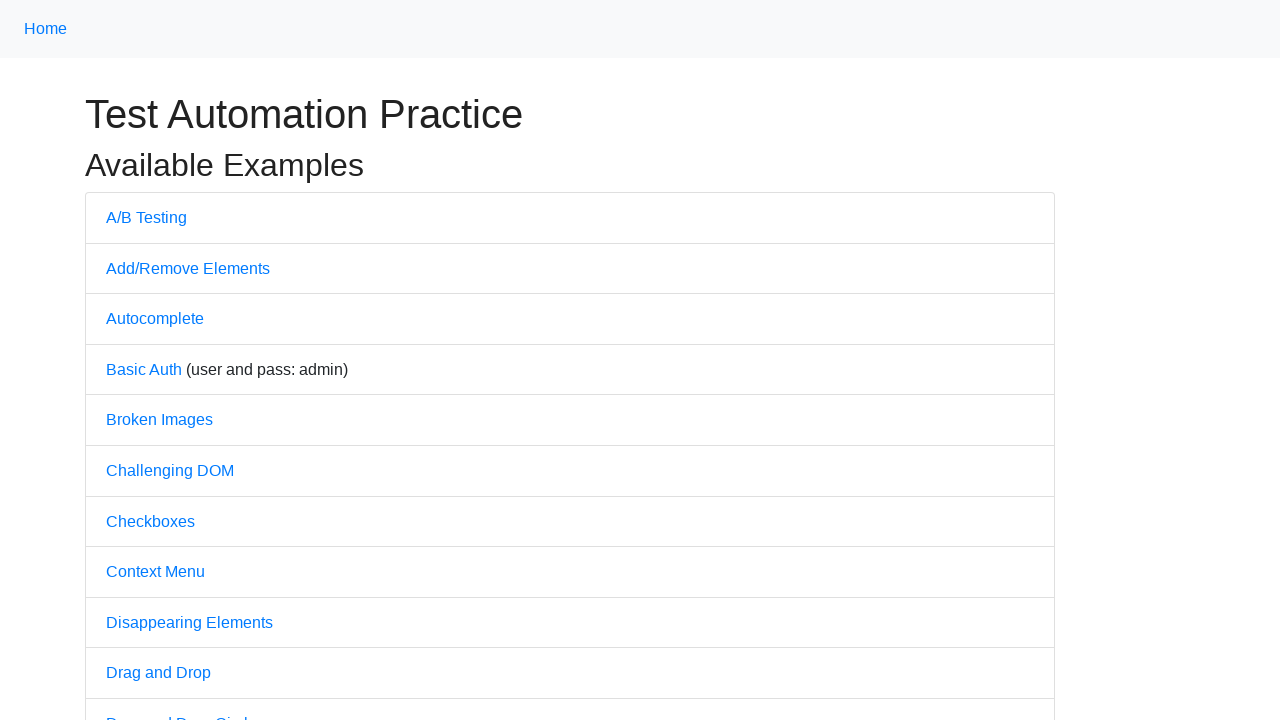

Located 'Powered by CYDEO' element
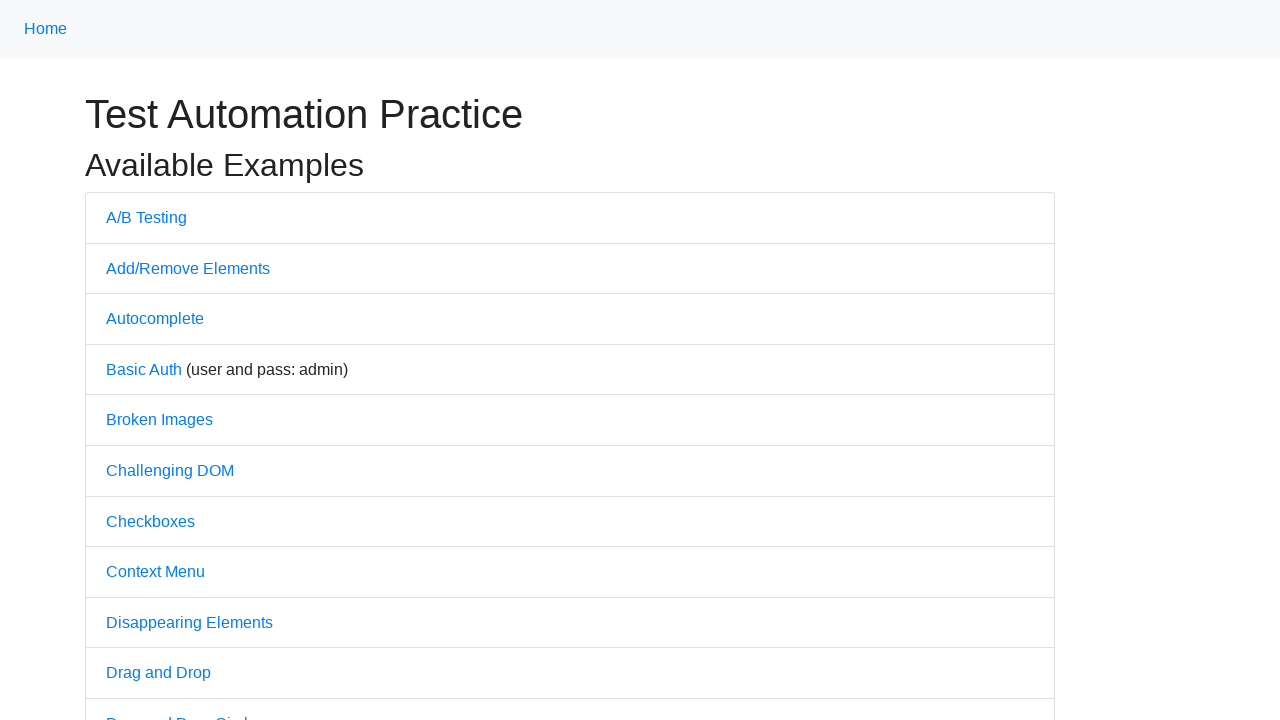

Scrolled down to 'Powered by CYDEO' element using scroll_into_view_if_needed()
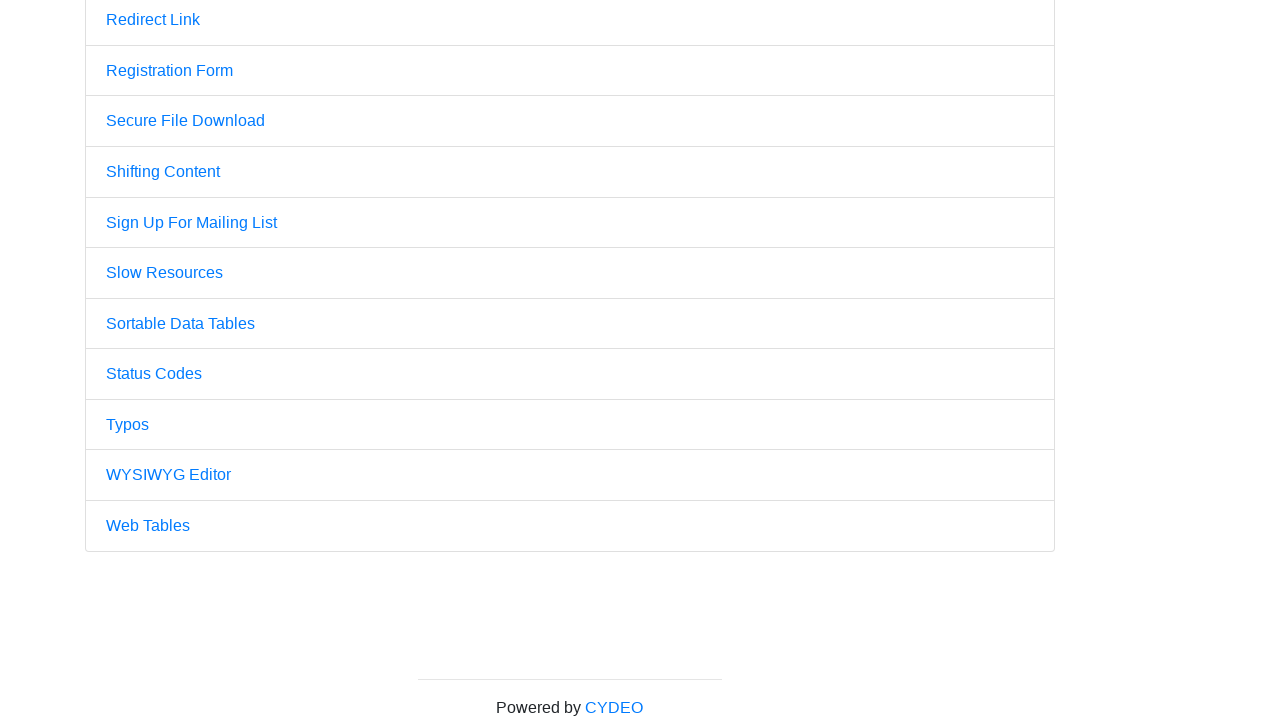

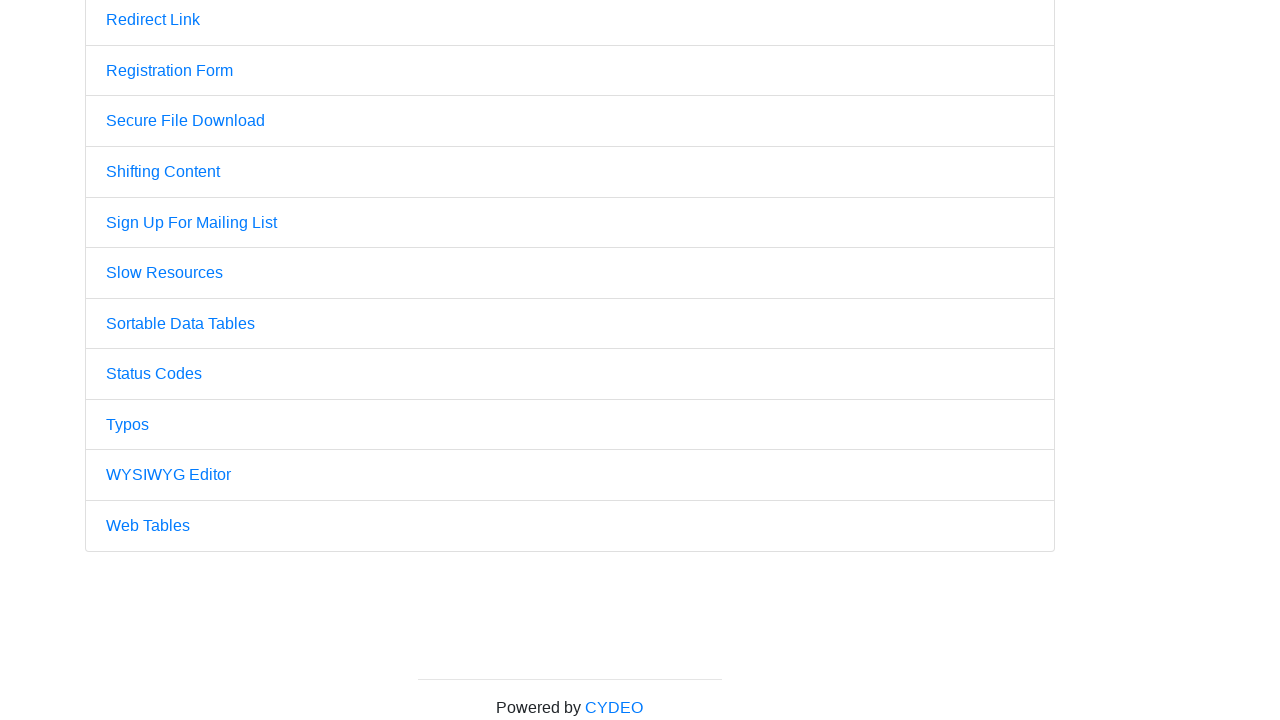